Tests various checkbox interaction patterns including selecting individual checkboxes, selecting all, selecting by specific criteria, and clearing selections

Starting URL: https://testautomationpractice.blogspot.com/

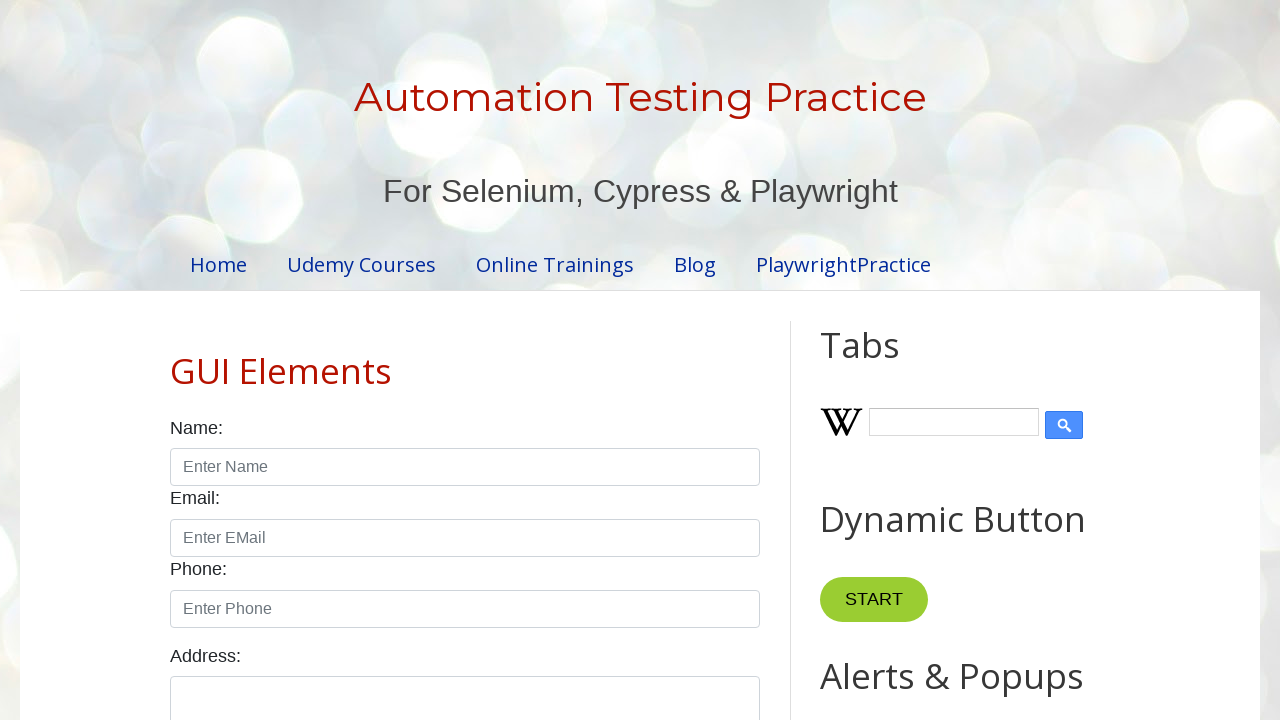

Located all checkbox elements on the page
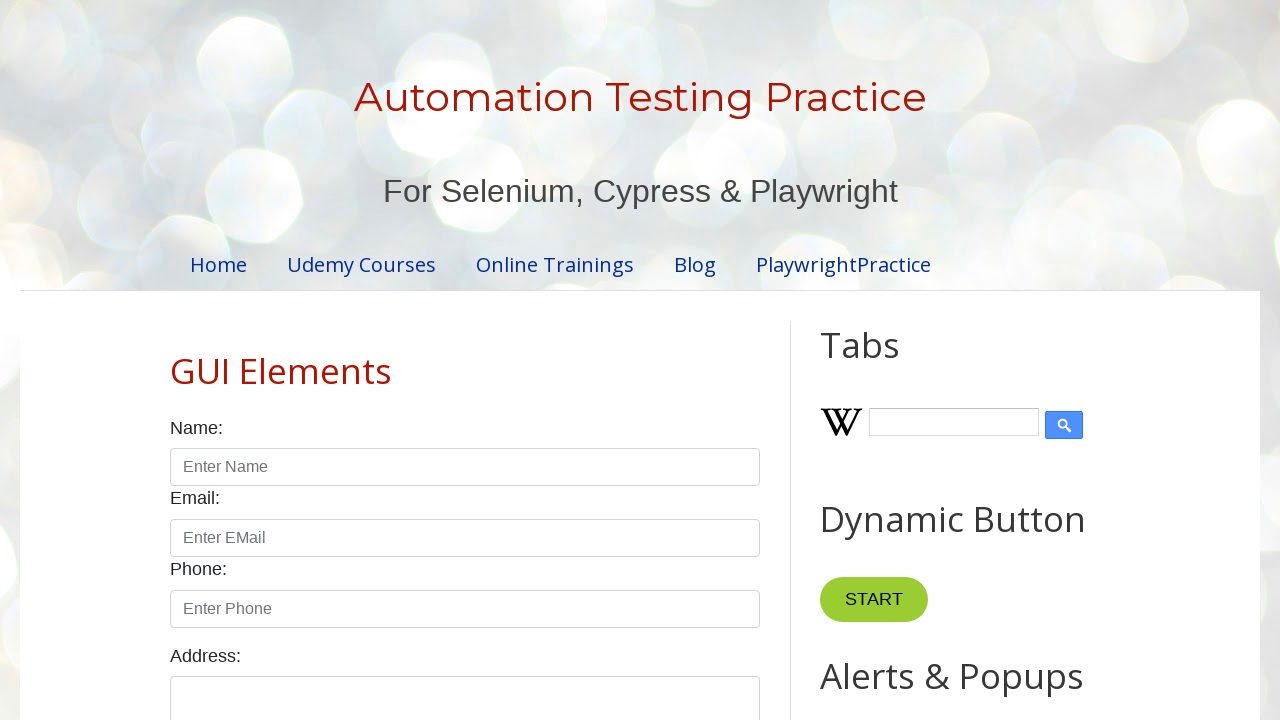

Clicked the third checkbox at (372, 360) on input.form-check-input[type='checkbox'] >> nth=2
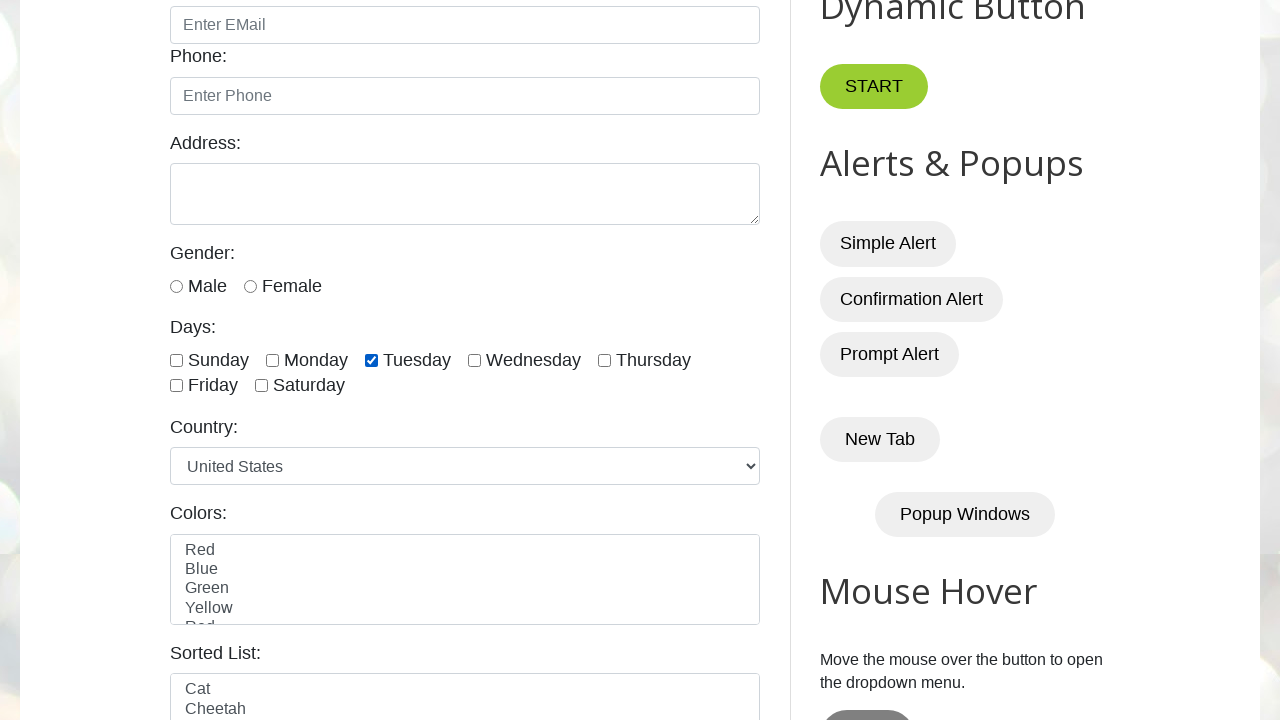

Clicked a checkbox to select all at (176, 360) on input.form-check-input[type='checkbox'] >> nth=0
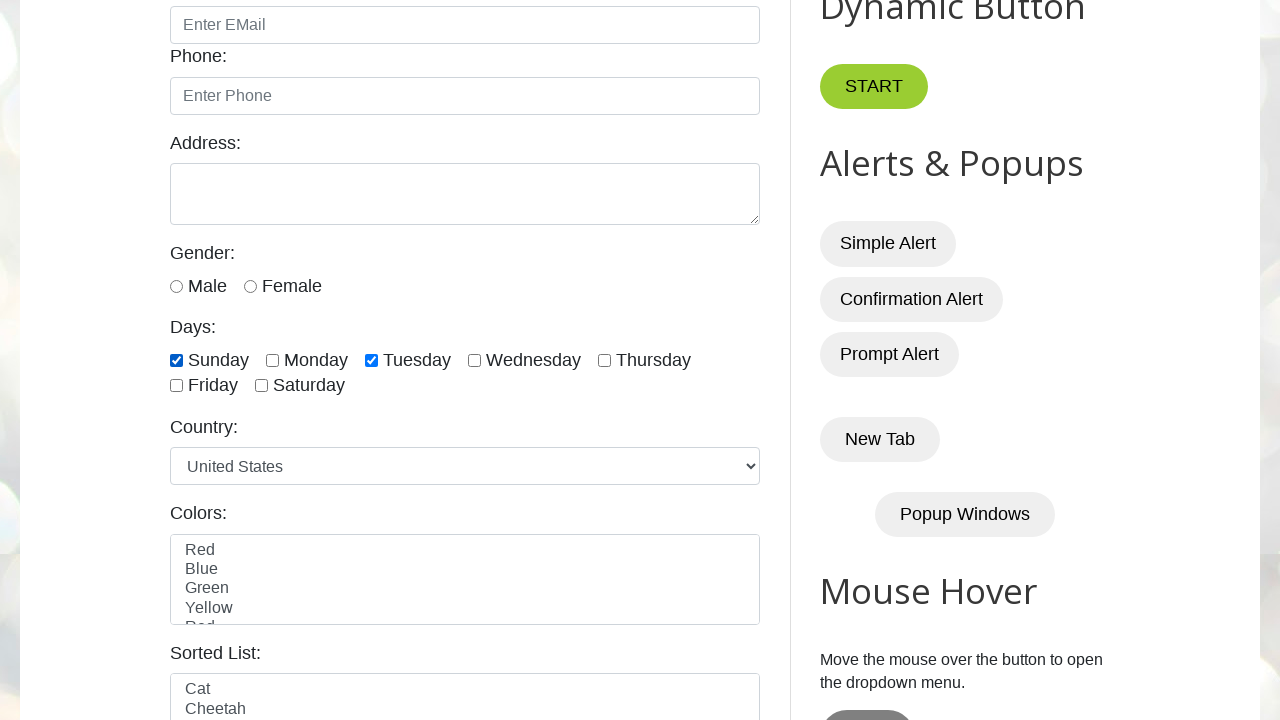

Clicked a checkbox to select all at (272, 360) on input.form-check-input[type='checkbox'] >> nth=1
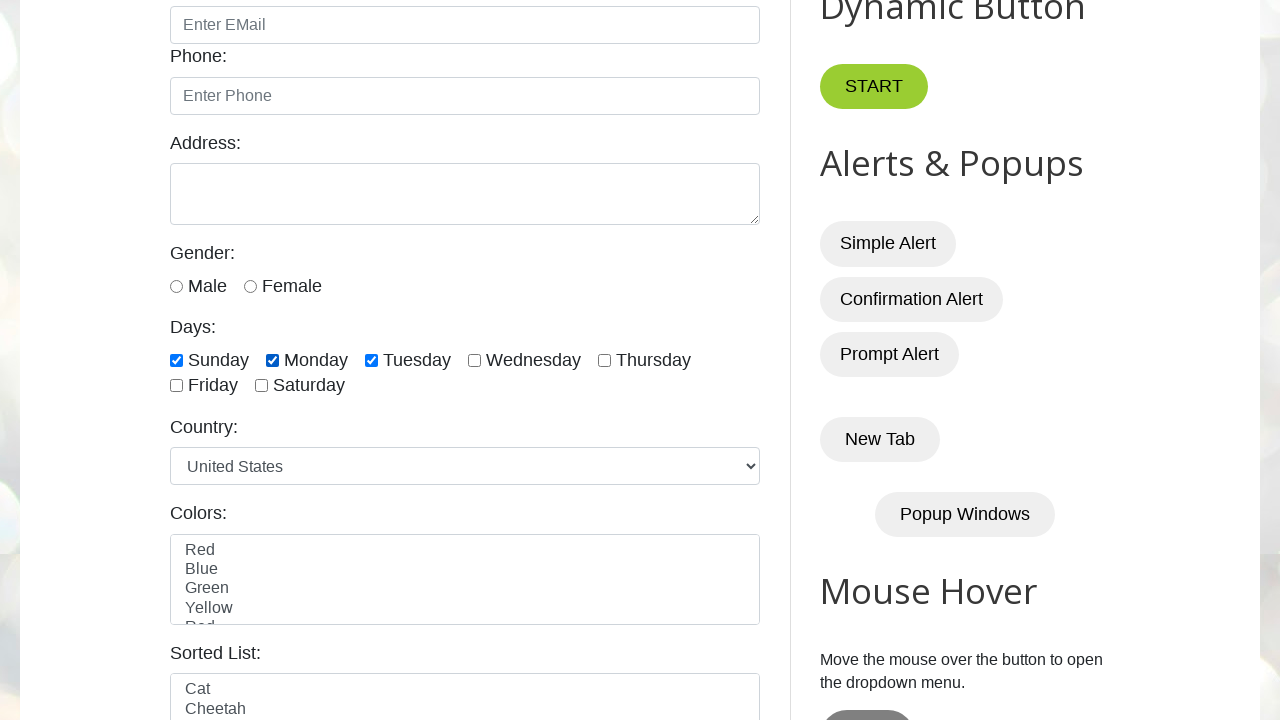

Clicked a checkbox to select all at (372, 360) on input.form-check-input[type='checkbox'] >> nth=2
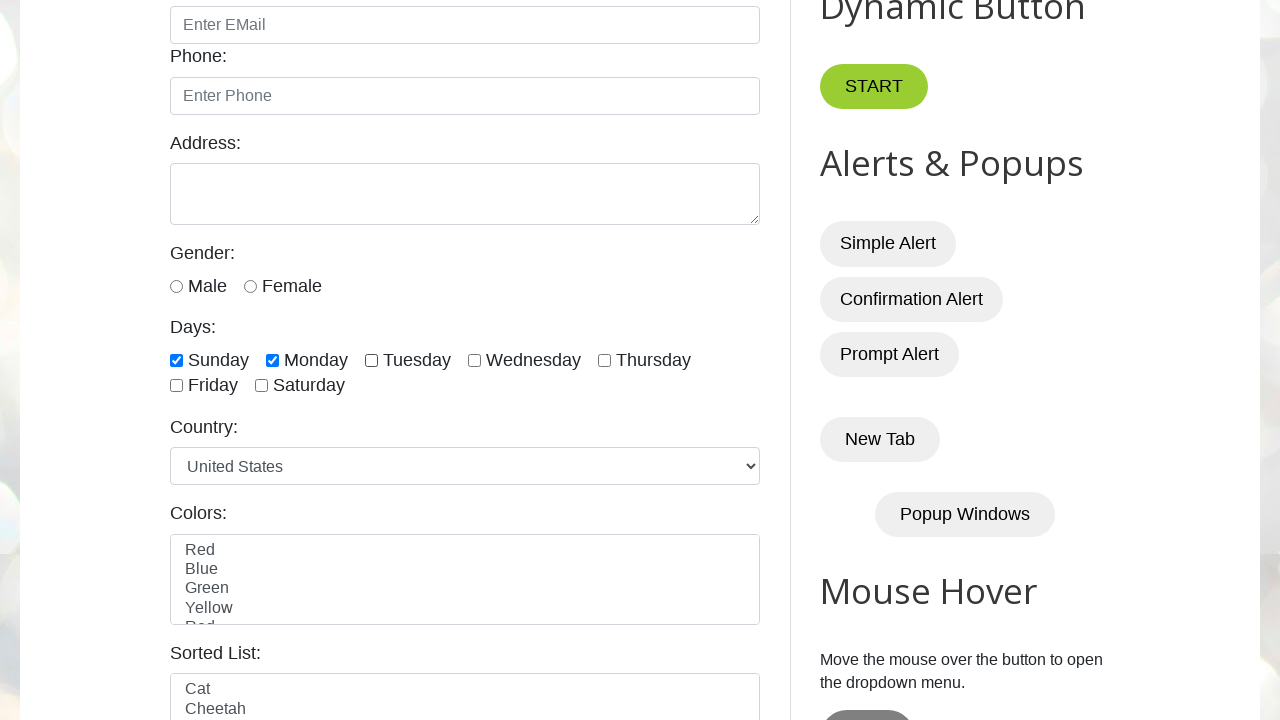

Clicked a checkbox to select all at (474, 360) on input.form-check-input[type='checkbox'] >> nth=3
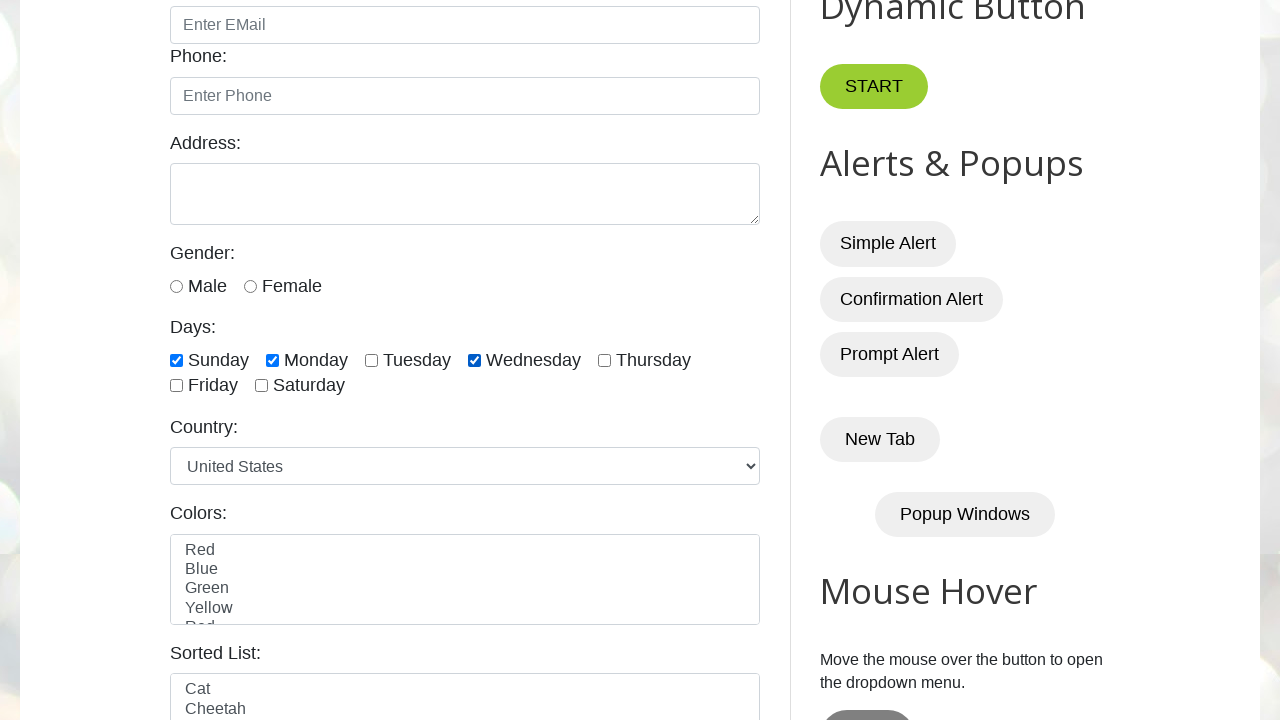

Clicked a checkbox to select all at (604, 360) on input.form-check-input[type='checkbox'] >> nth=4
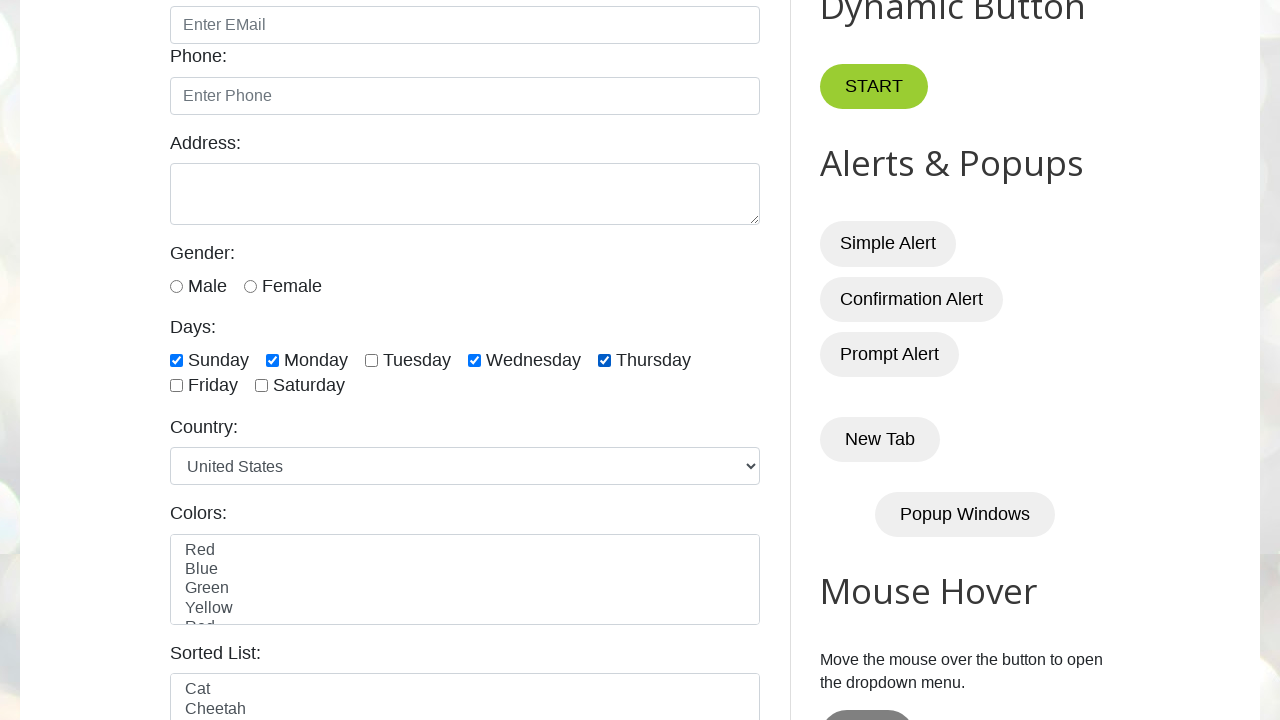

Clicked a checkbox to select all at (176, 386) on input.form-check-input[type='checkbox'] >> nth=5
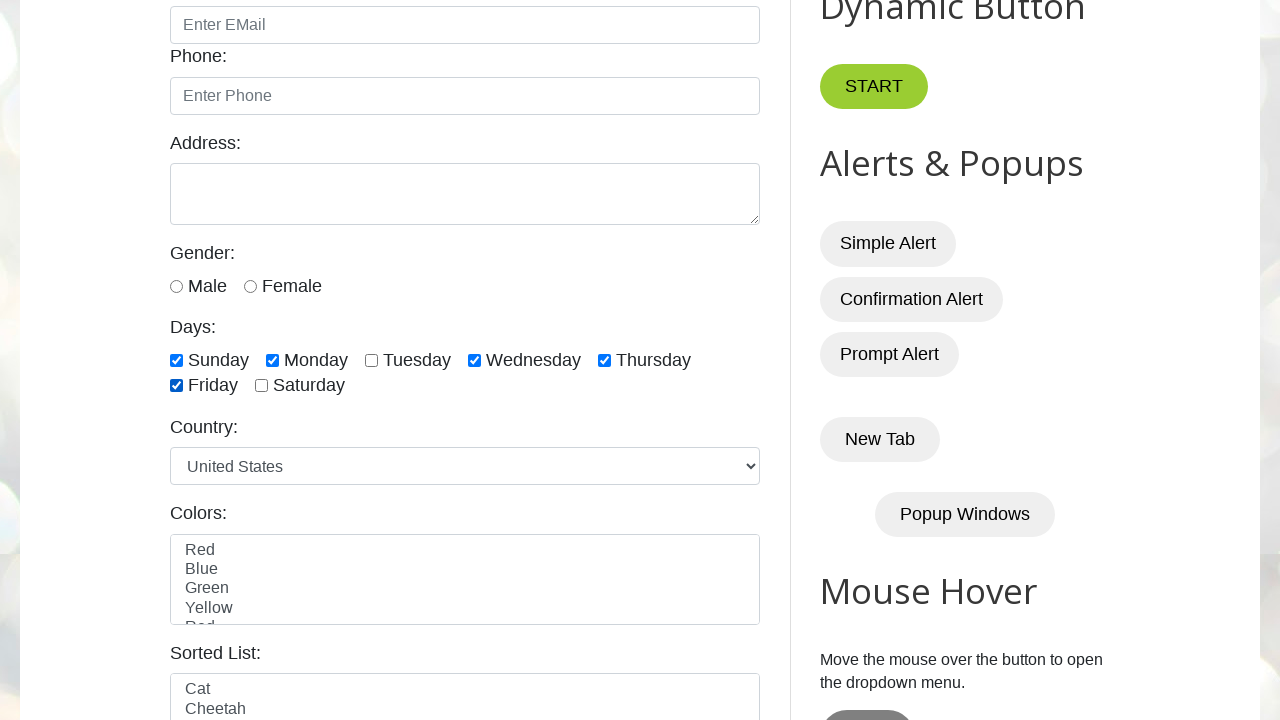

Clicked a checkbox to select all at (262, 386) on input.form-check-input[type='checkbox'] >> nth=6
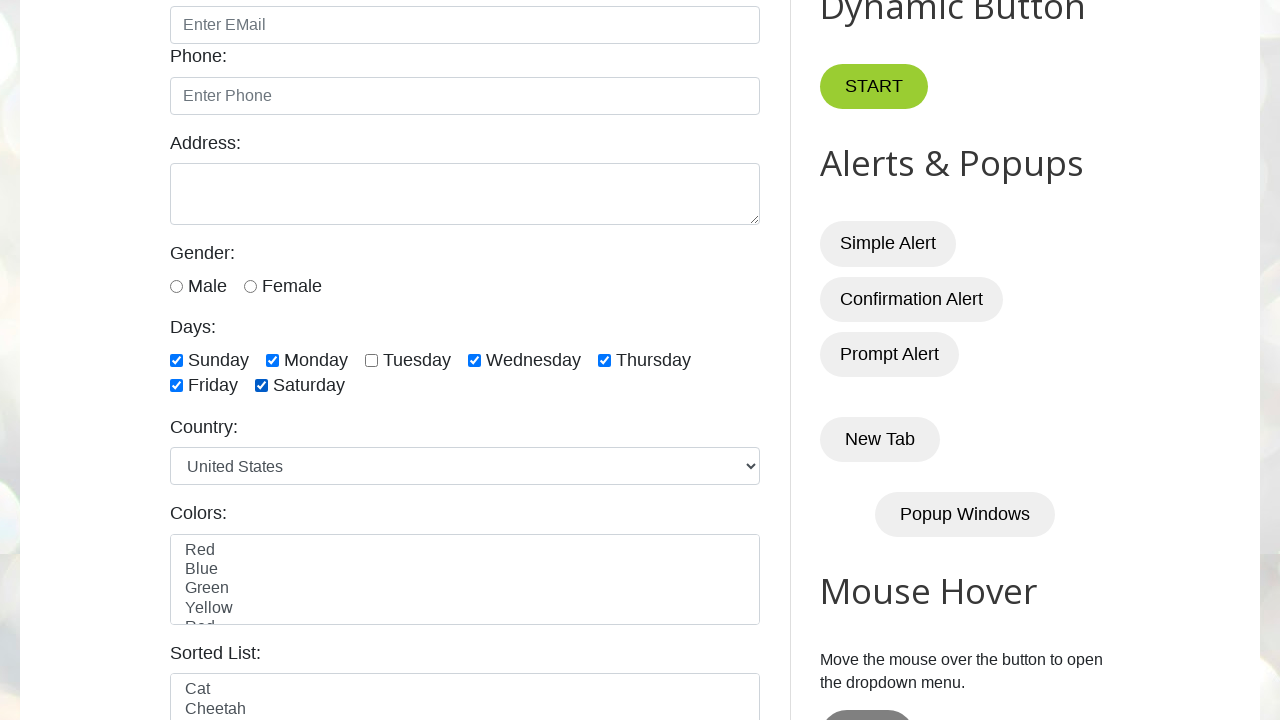

Clicked checkbox for sunday at (176, 360) on input.form-check-input[type='checkbox'] >> nth=0
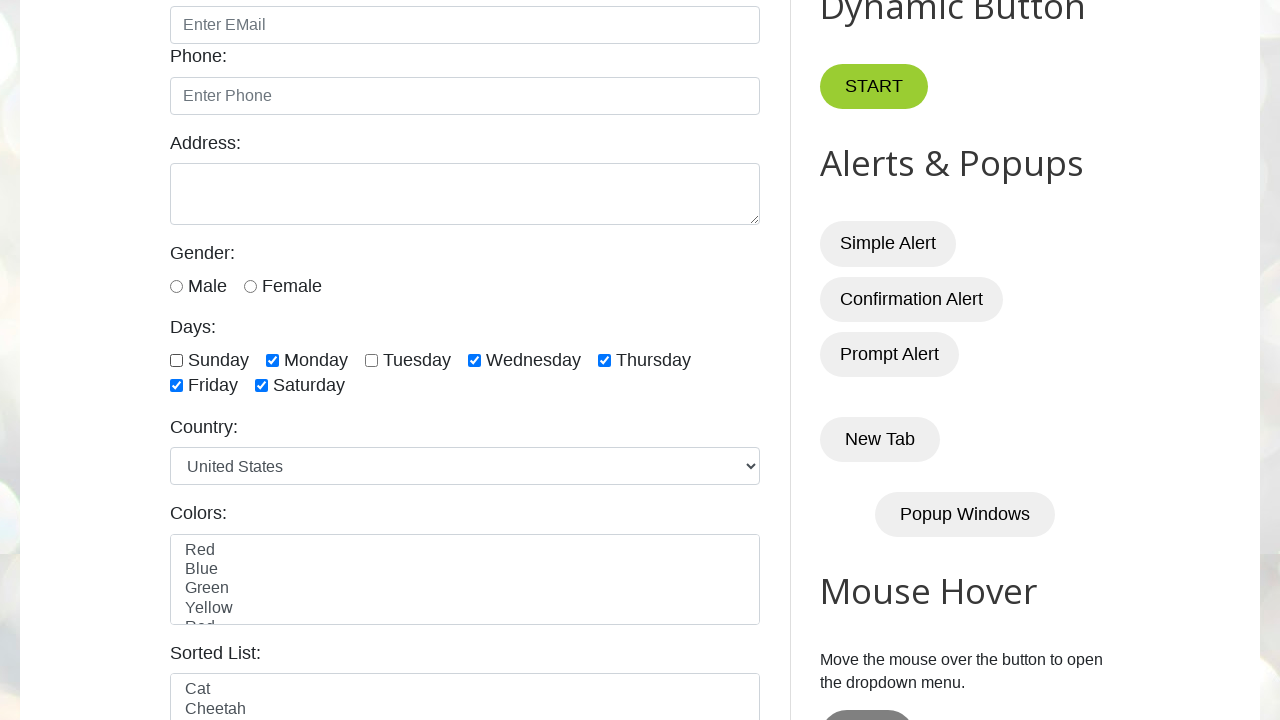

Clicked checkbox for thursday at (604, 360) on input.form-check-input[type='checkbox'] >> nth=4
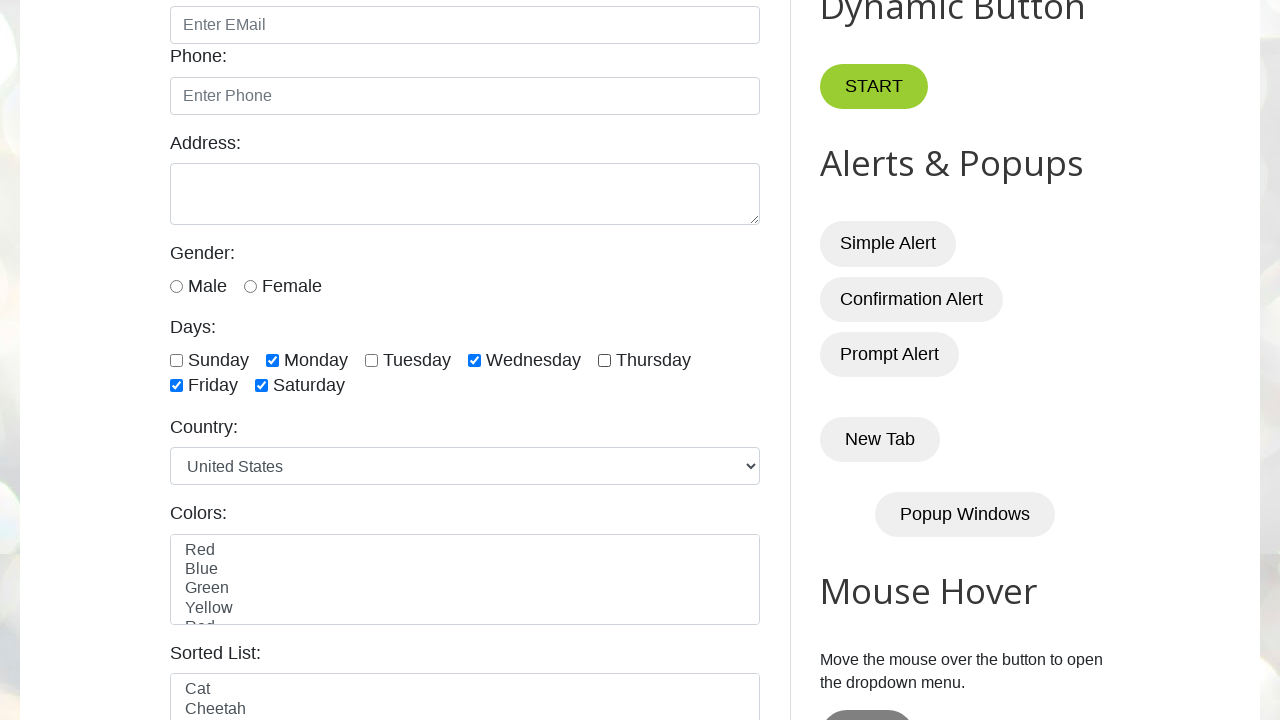

Clicked checkbox for friday at (176, 386) on input.form-check-input[type='checkbox'] >> nth=5
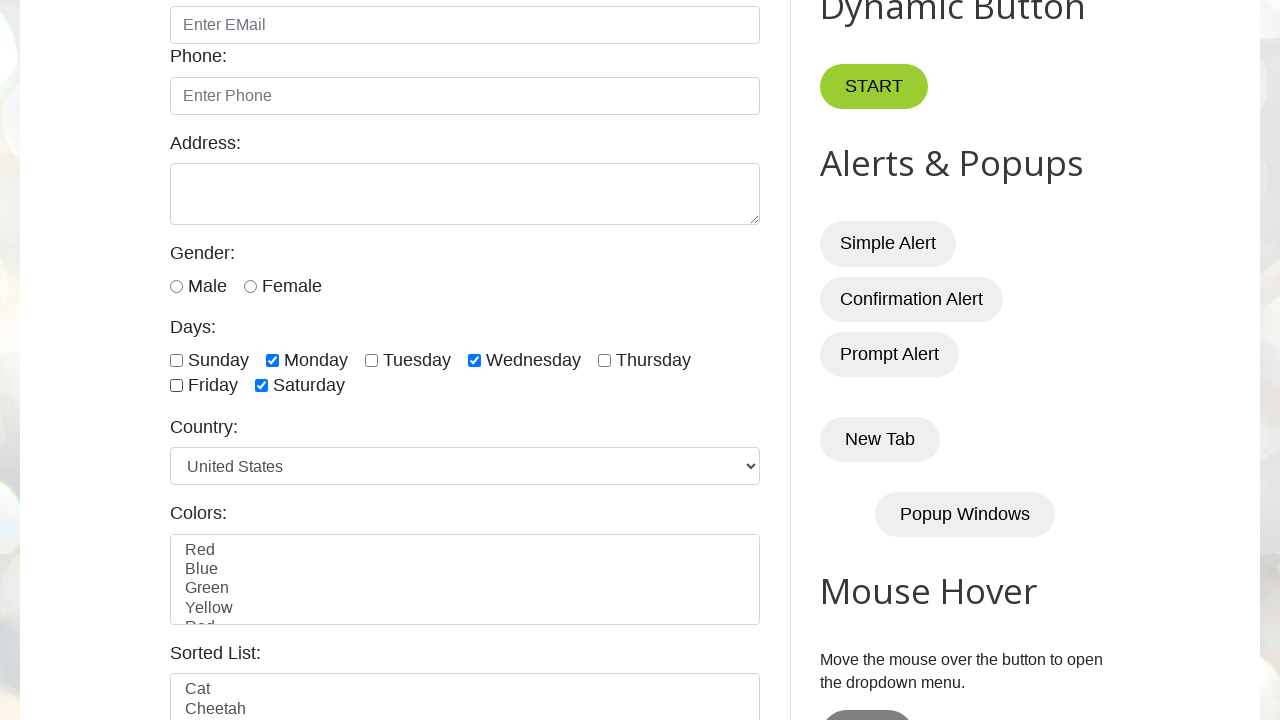

Clicked checkbox at index 5 (last 2 checkboxes) at (176, 386) on input.form-check-input[type='checkbox'] >> nth=5
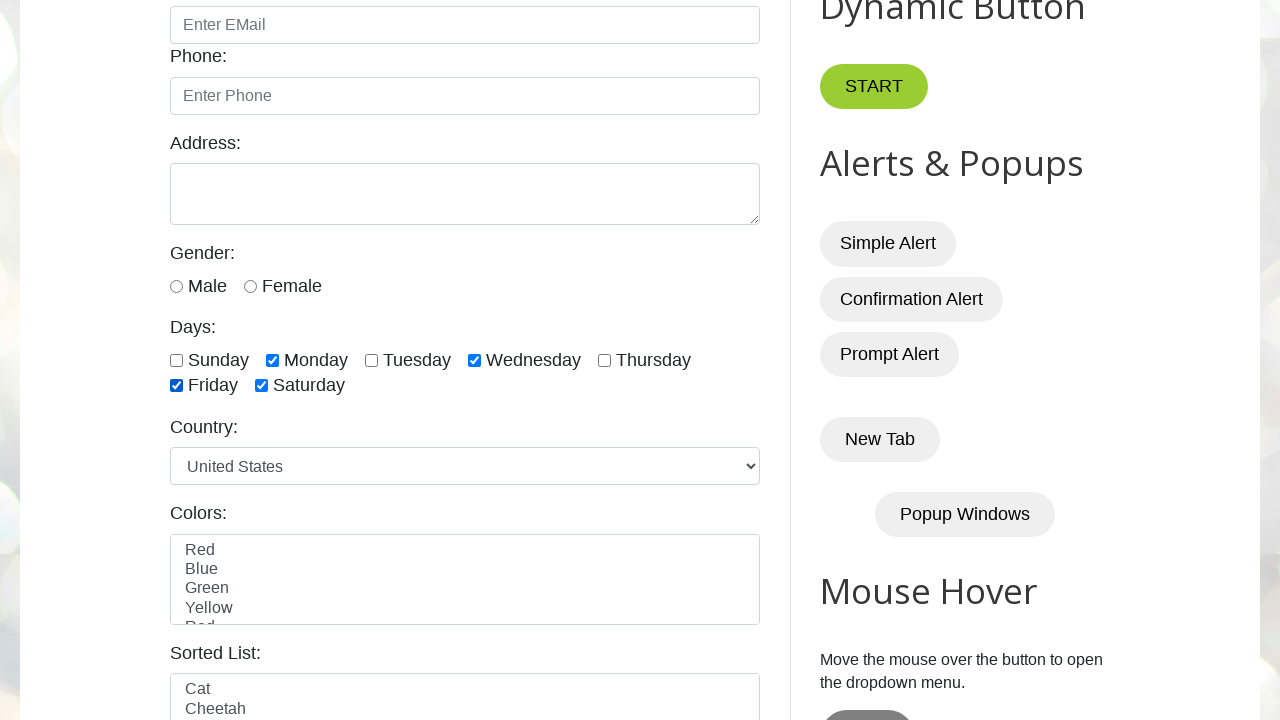

Clicked checkbox at index 6 (last 2 checkboxes) at (262, 386) on input.form-check-input[type='checkbox'] >> nth=6
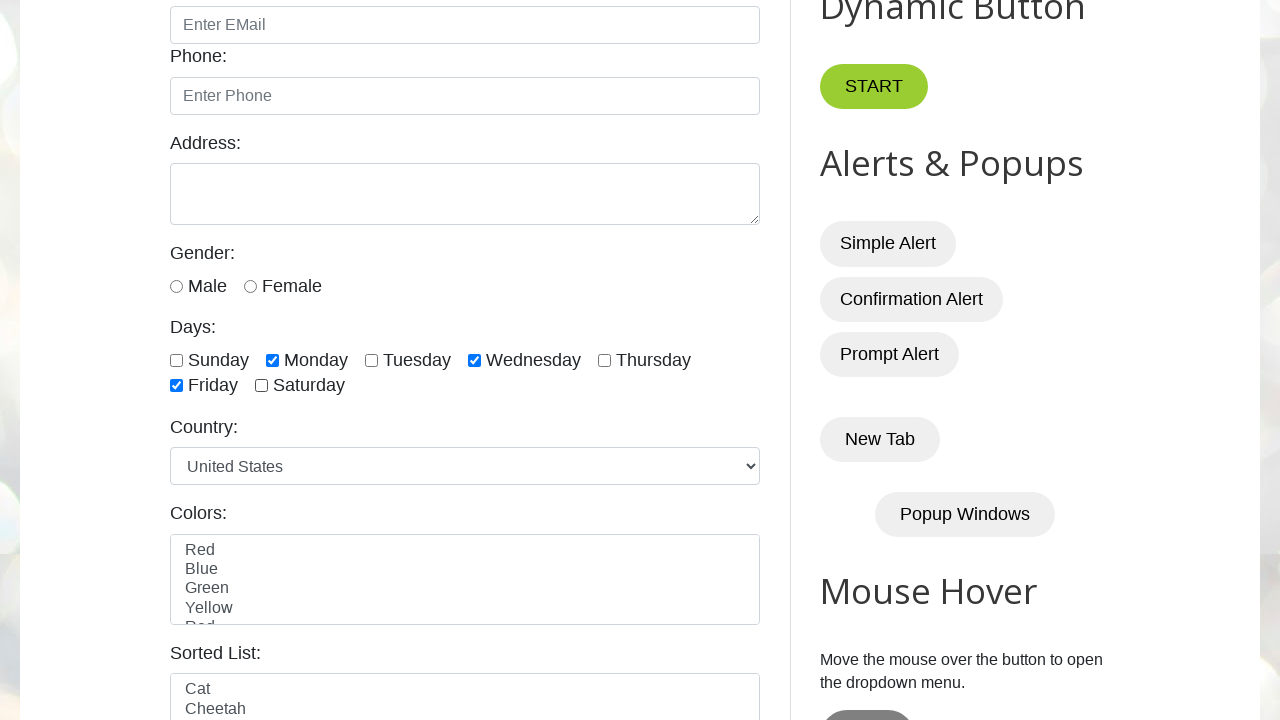

Clicked checkbox at index 0 (first 2 checkboxes) at (176, 360) on input.form-check-input[type='checkbox'] >> nth=0
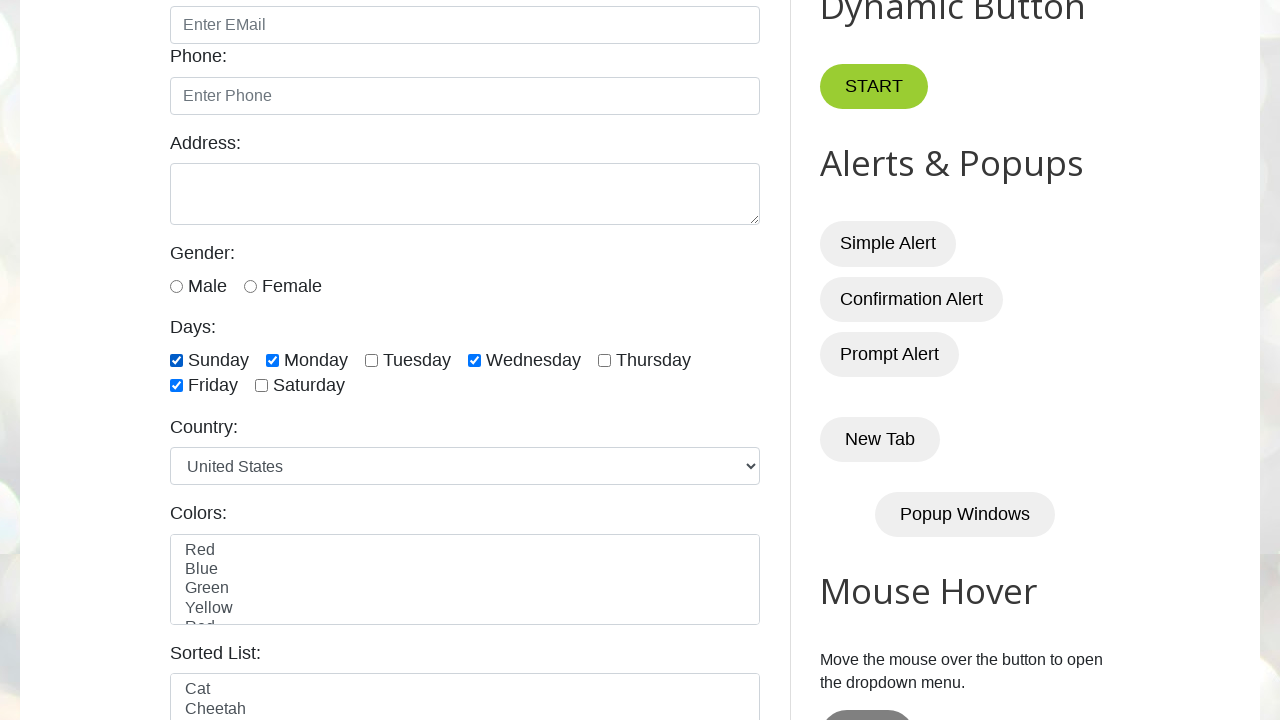

Clicked checkbox at index 1 (first 2 checkboxes) at (272, 360) on input.form-check-input[type='checkbox'] >> nth=1
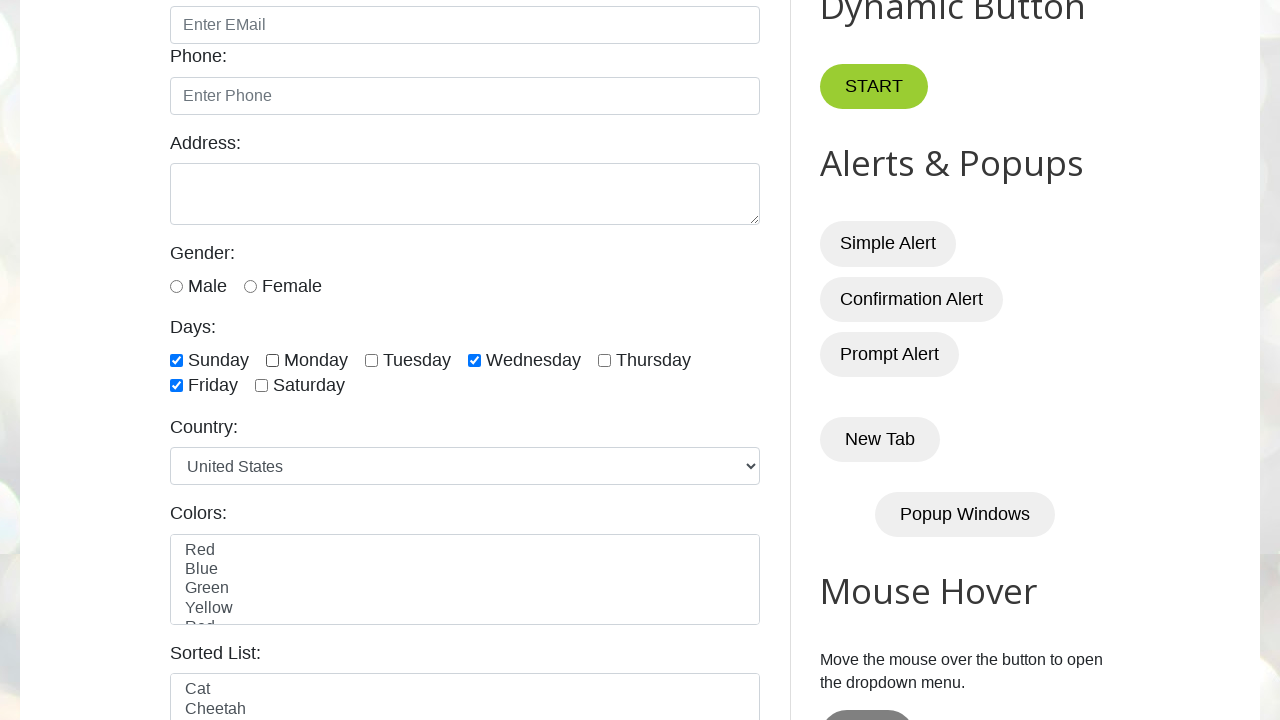

Unchecked a selected checkbox to clear selections at (176, 360) on input.form-check-input[type='checkbox'] >> nth=0
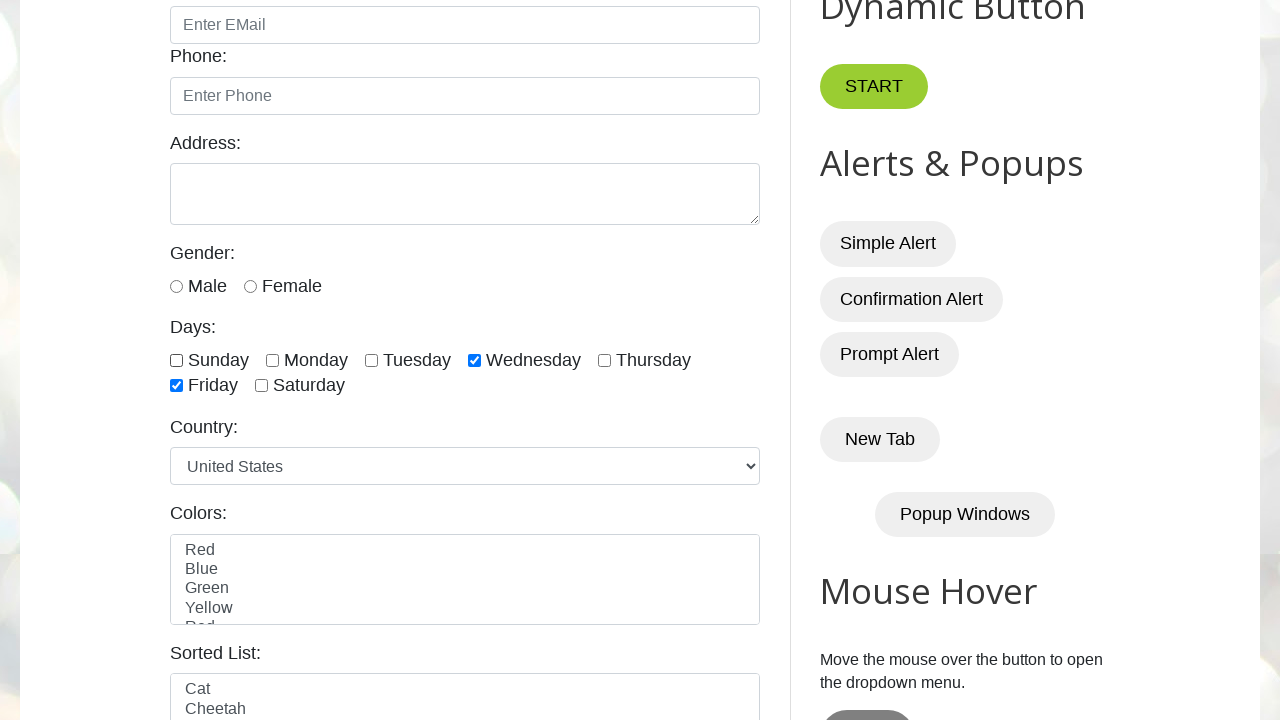

Unchecked a selected checkbox to clear selections at (474, 360) on input.form-check-input[type='checkbox'] >> nth=3
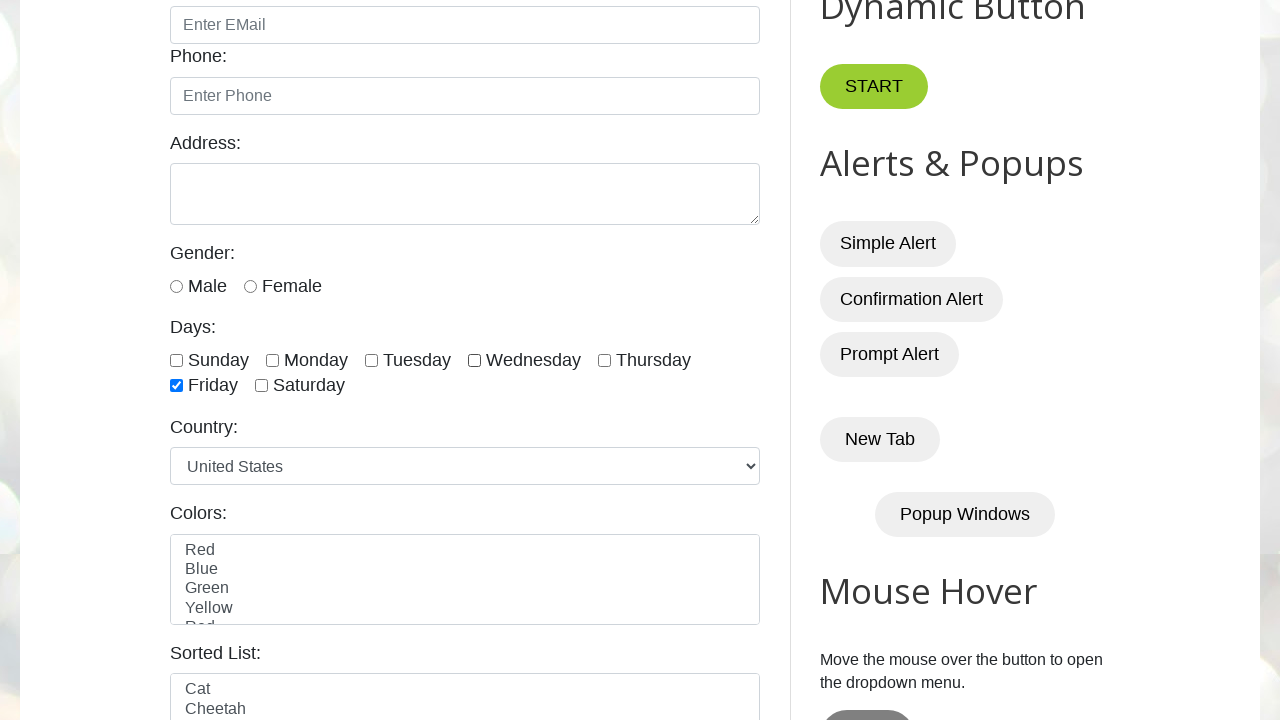

Unchecked a selected checkbox to clear selections at (176, 386) on input.form-check-input[type='checkbox'] >> nth=5
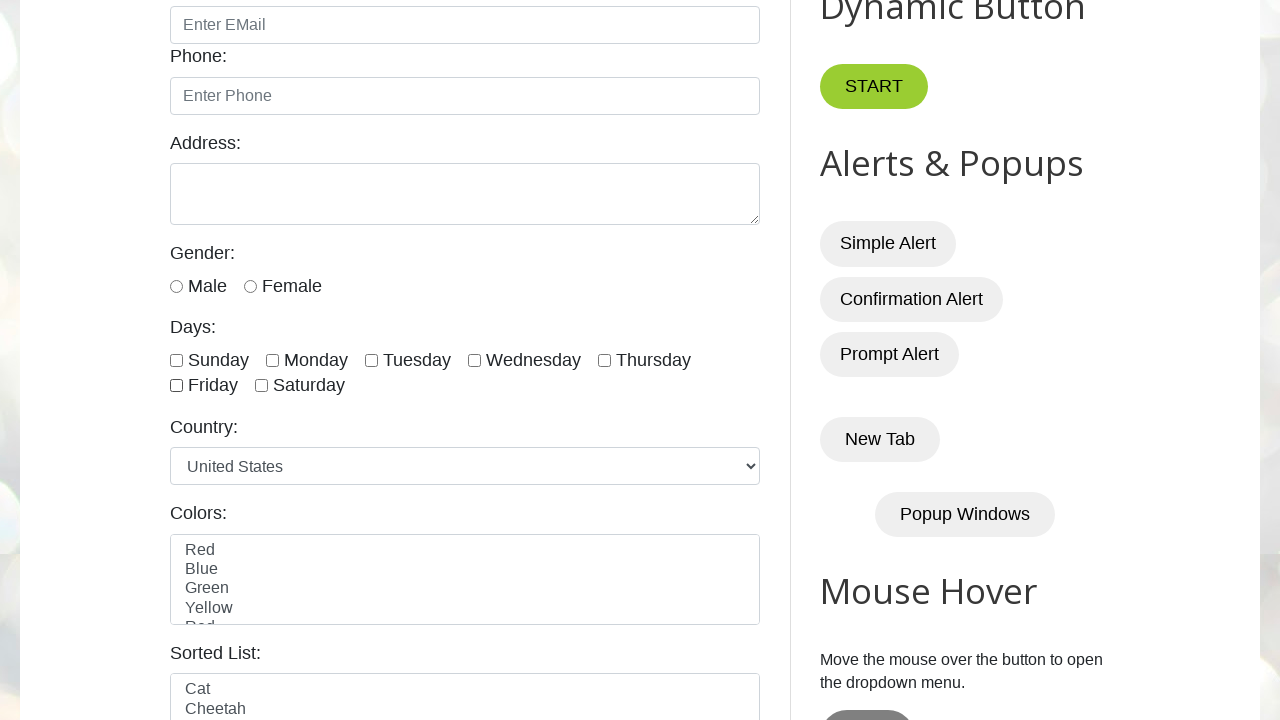

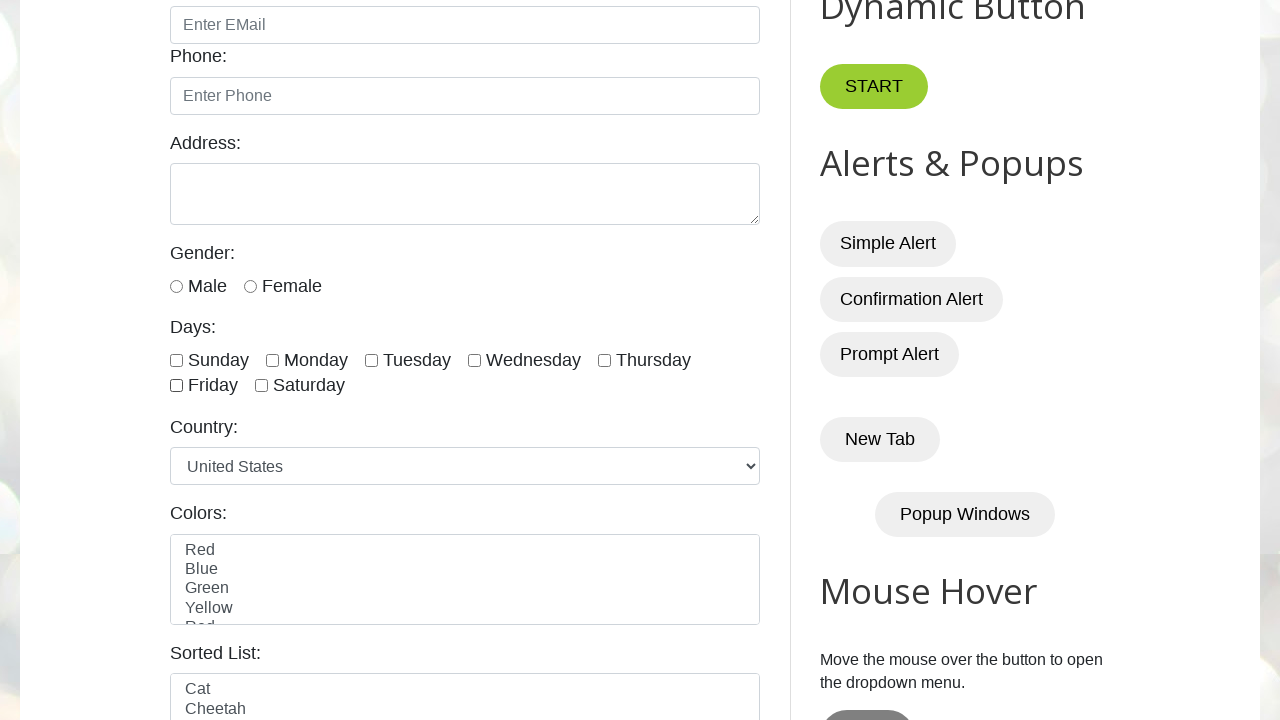